Tests the search functionality on BunnyCart website by entering a search term in the search box, pressing Enter, and verifying the search results page loads with the search term in the URL.

Starting URL: https://www.bunnycart.com/

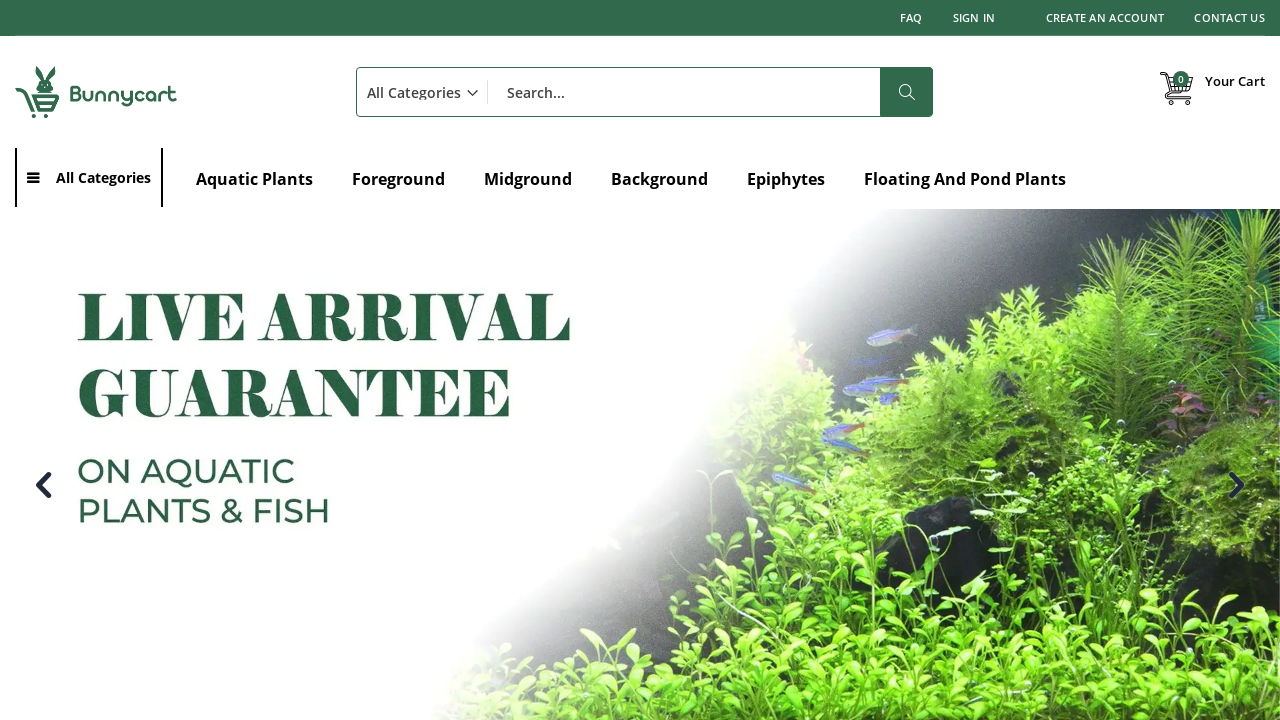

Filled search box with 'baby toys' on #search
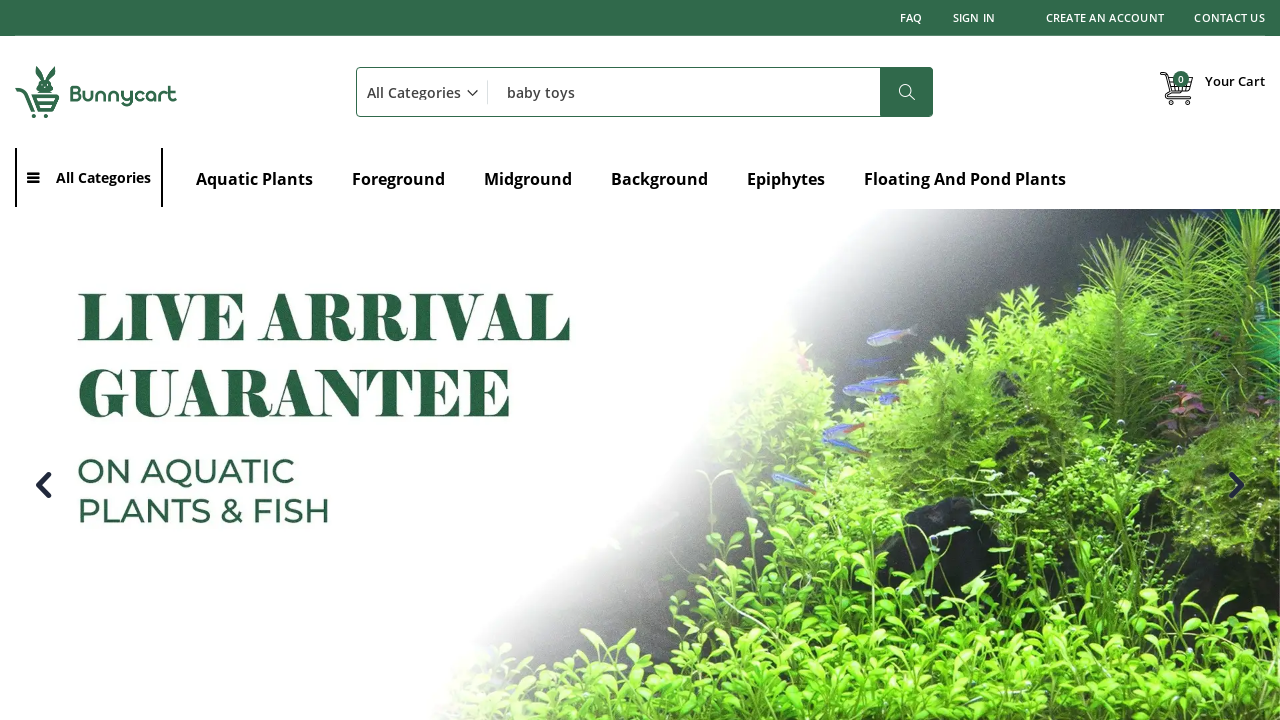

Pressed Enter to submit search query on #search
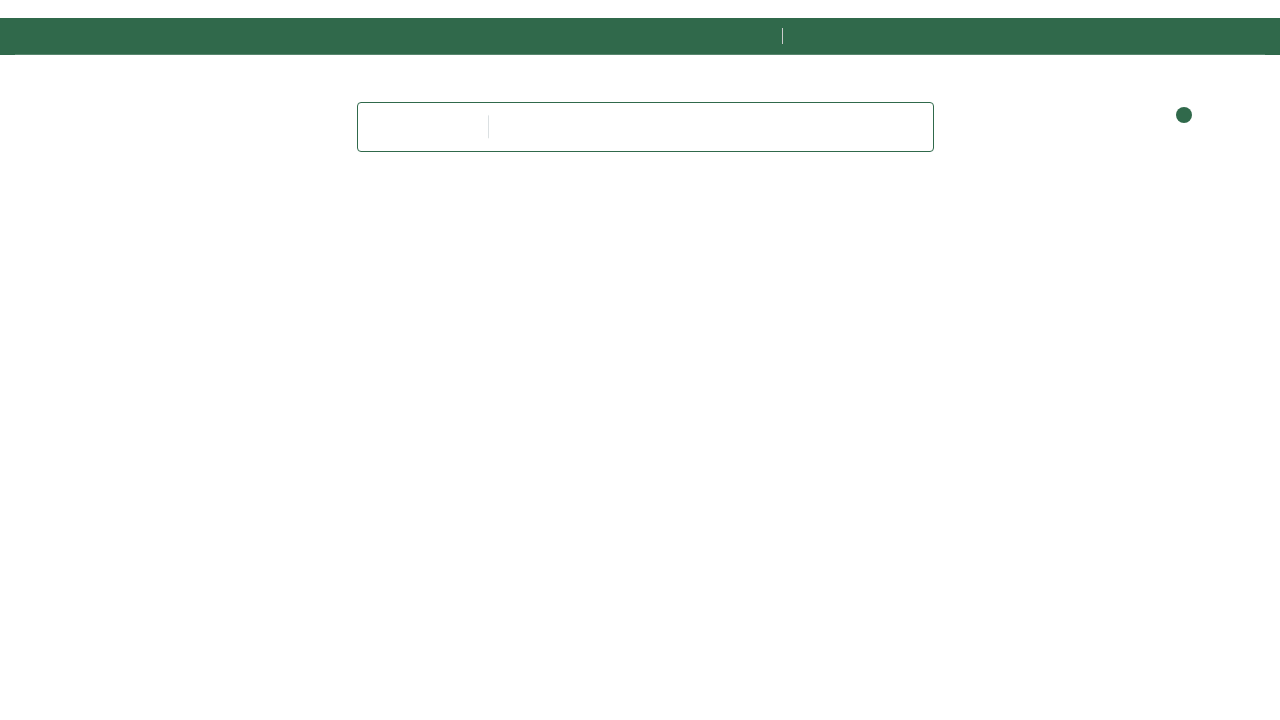

Search results page loaded with search term in URL
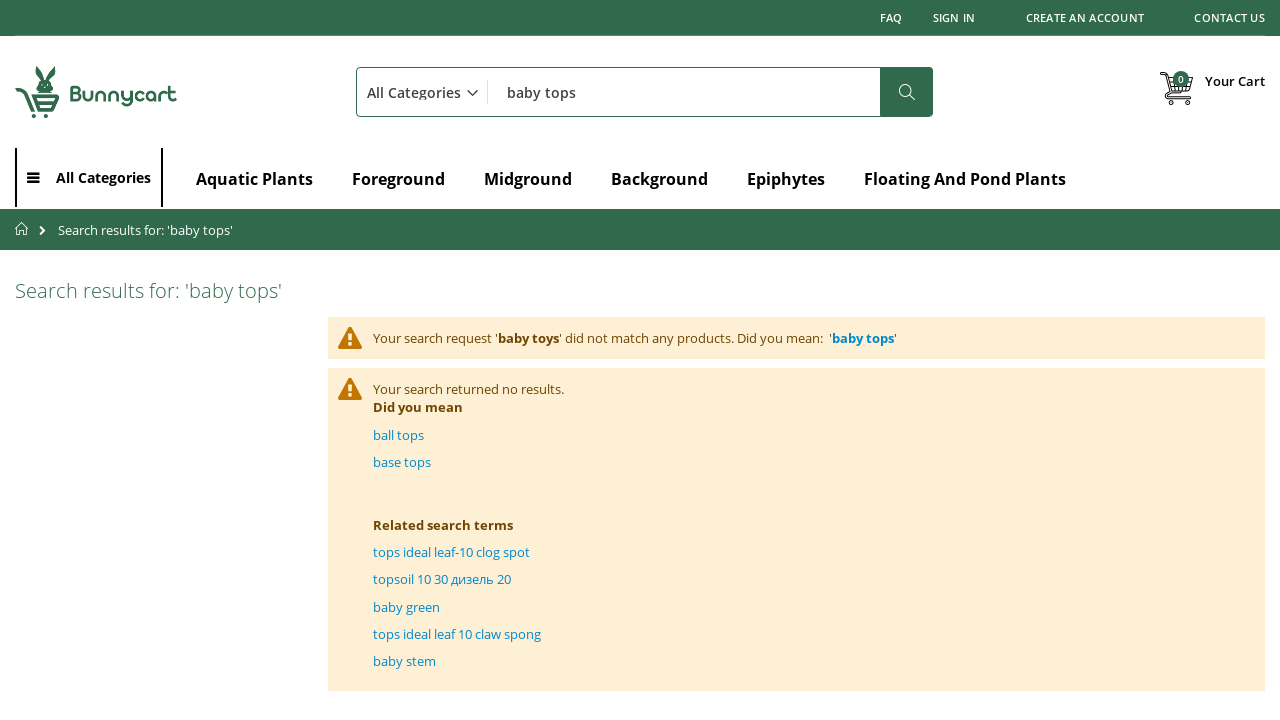

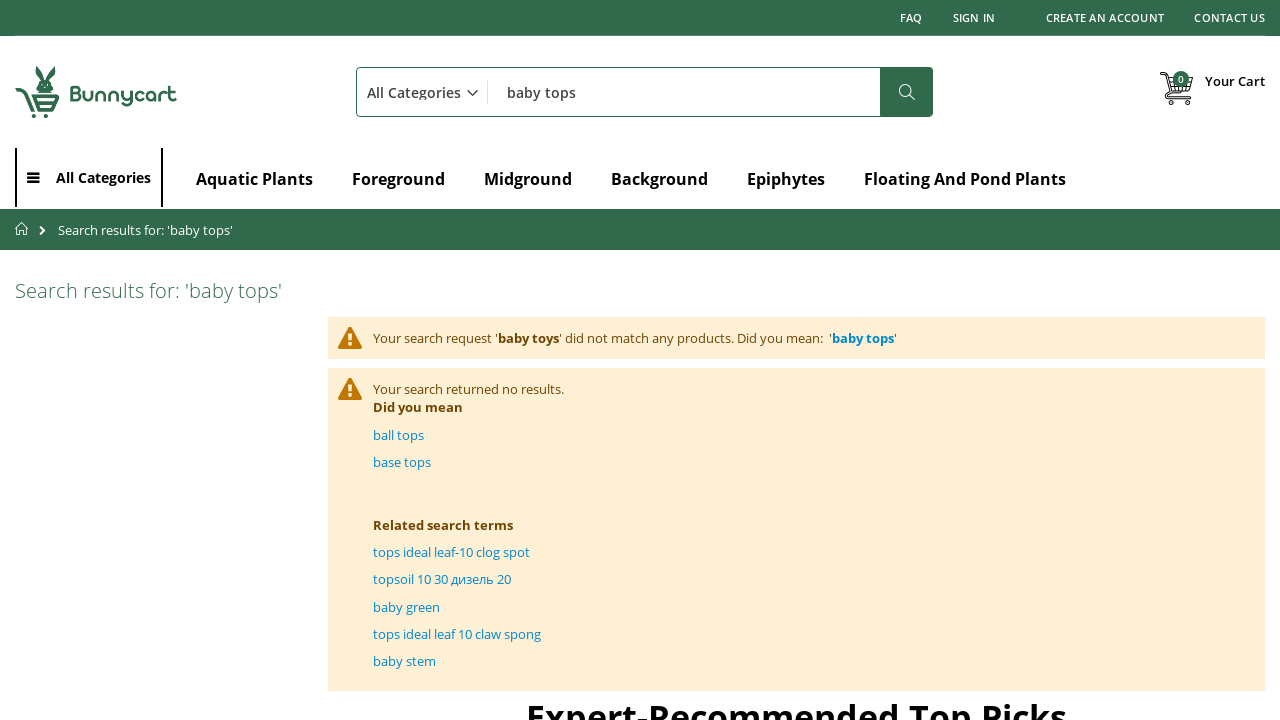